Tests number input functionality by pressing arrow up and arrow down keys to increment and decrement the value

Starting URL: http://the-internet.herokuapp.com/inputs

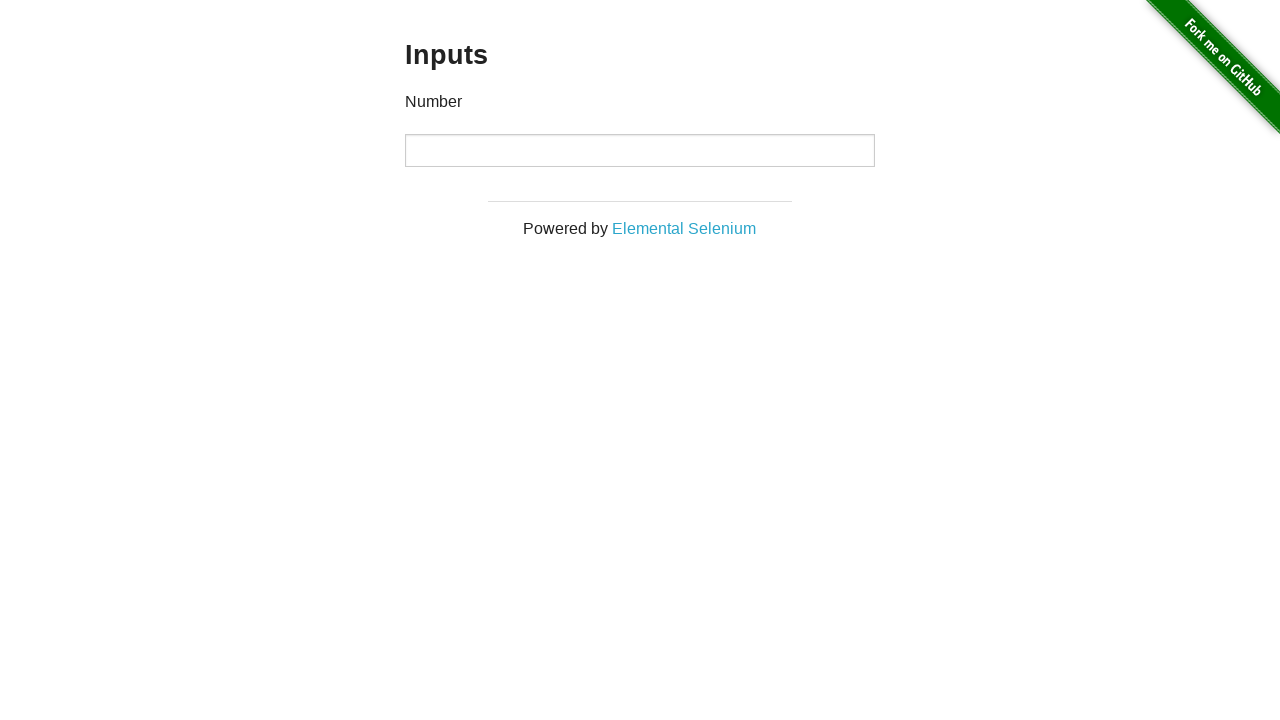

Located the number input field
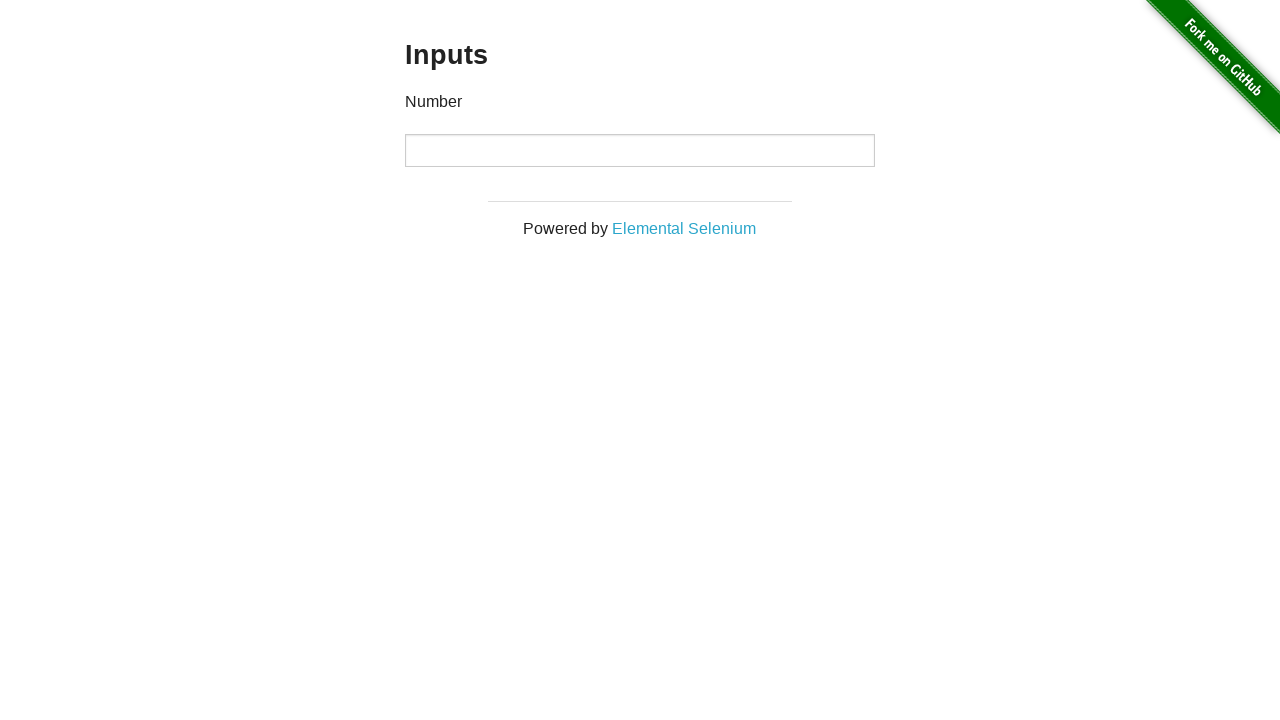

Pressed ArrowUp key to increment the input value on xpath=//*[@id='content']/div/div/div/input
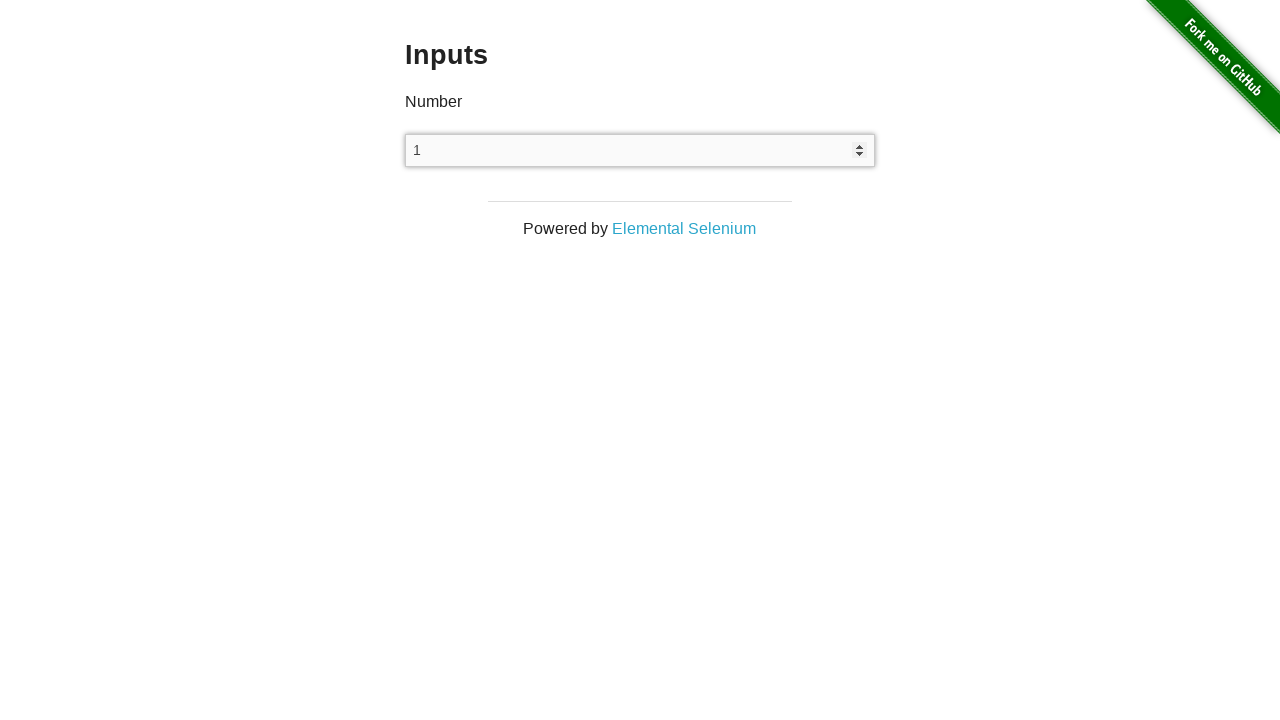

Pressed ArrowDown key to decrement the input value on xpath=//*[@id='content']/div/div/div/input
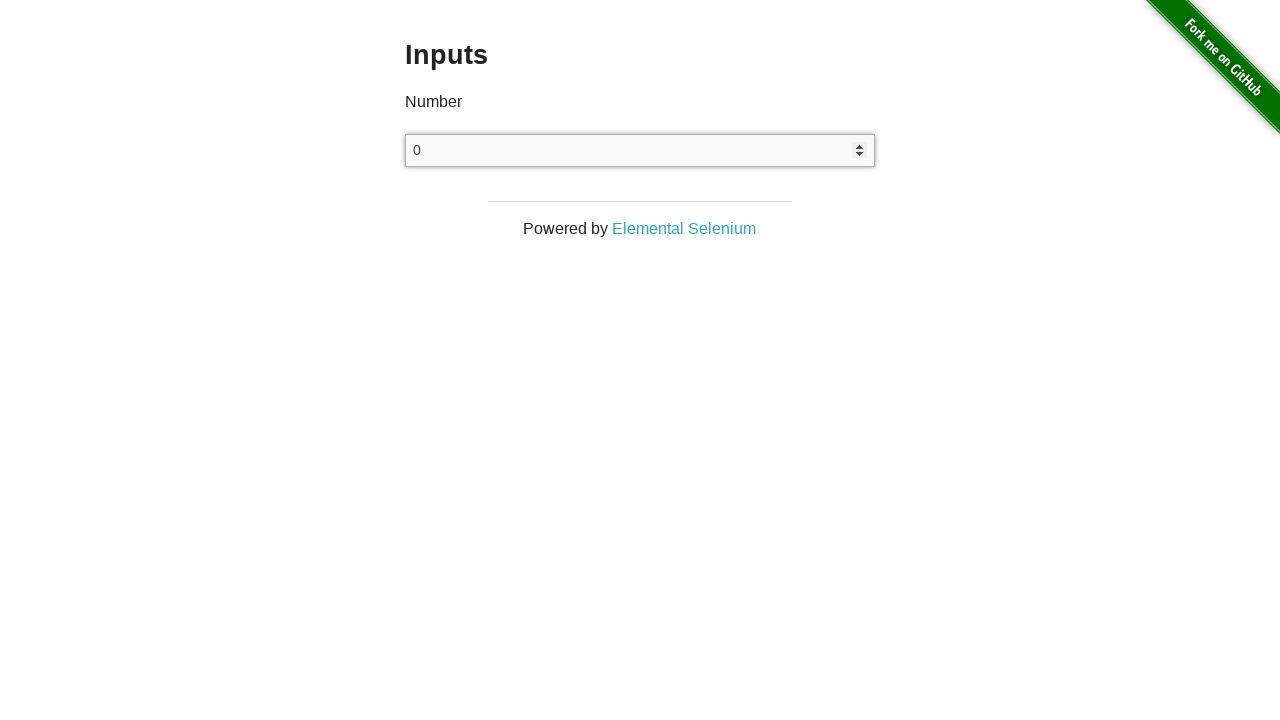

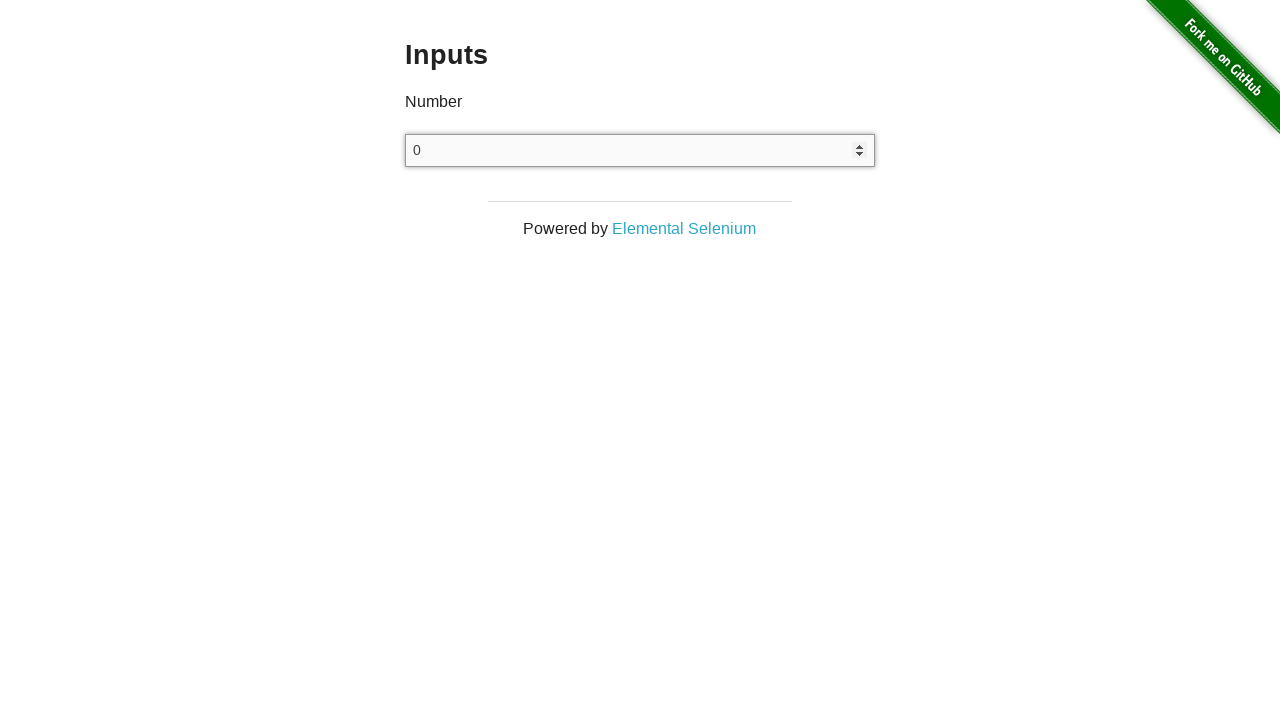